Tests Exit Intent by navigating to the page, moving mouse out of viewport to trigger modal

Starting URL: https://the-internet.herokuapp.com/

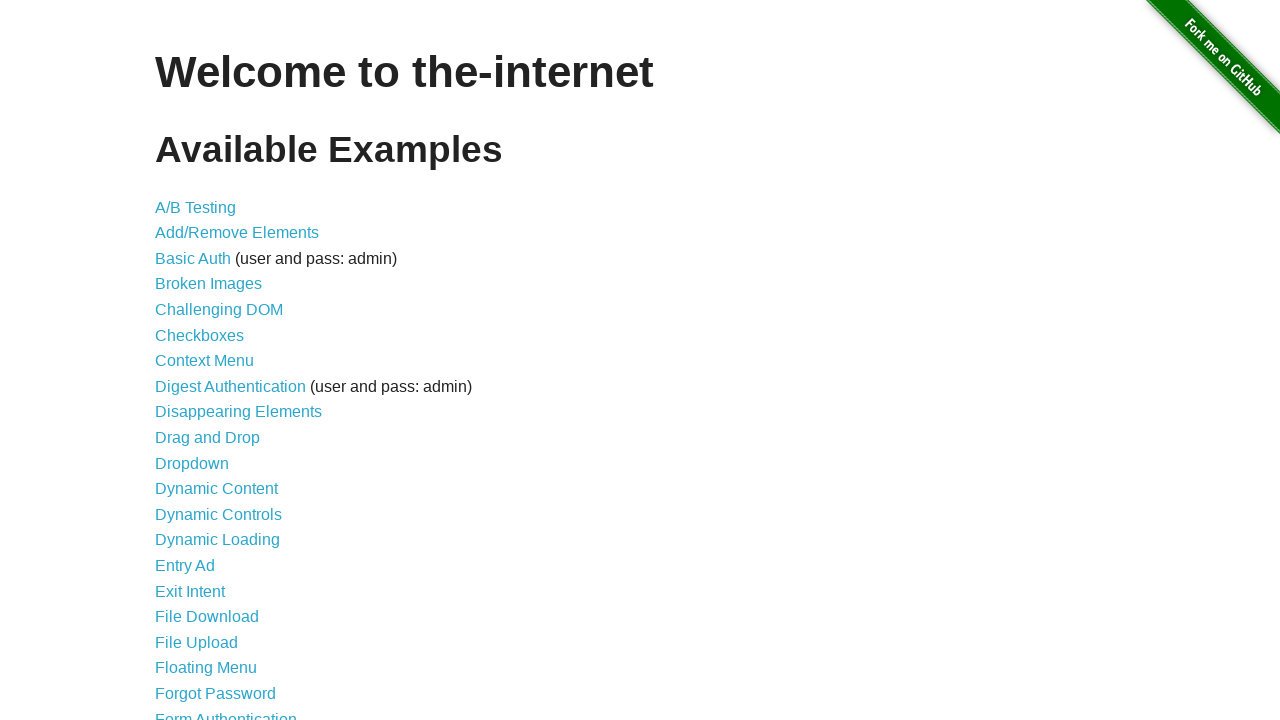

Clicked on Exit Intent link at (190, 591) on internal:role=link[name="Exit Intent"i]
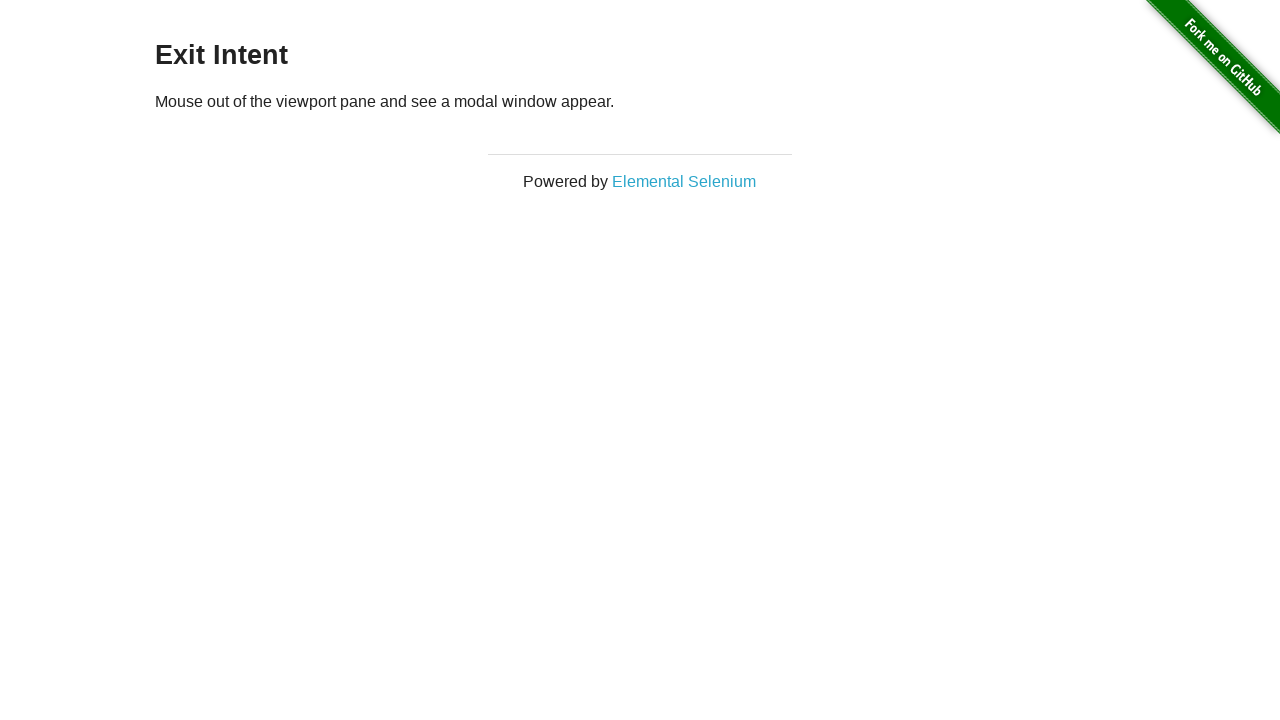

Clicked on page to register mouse position at (640, 101) on internal:text="Mouse out of the viewport"i
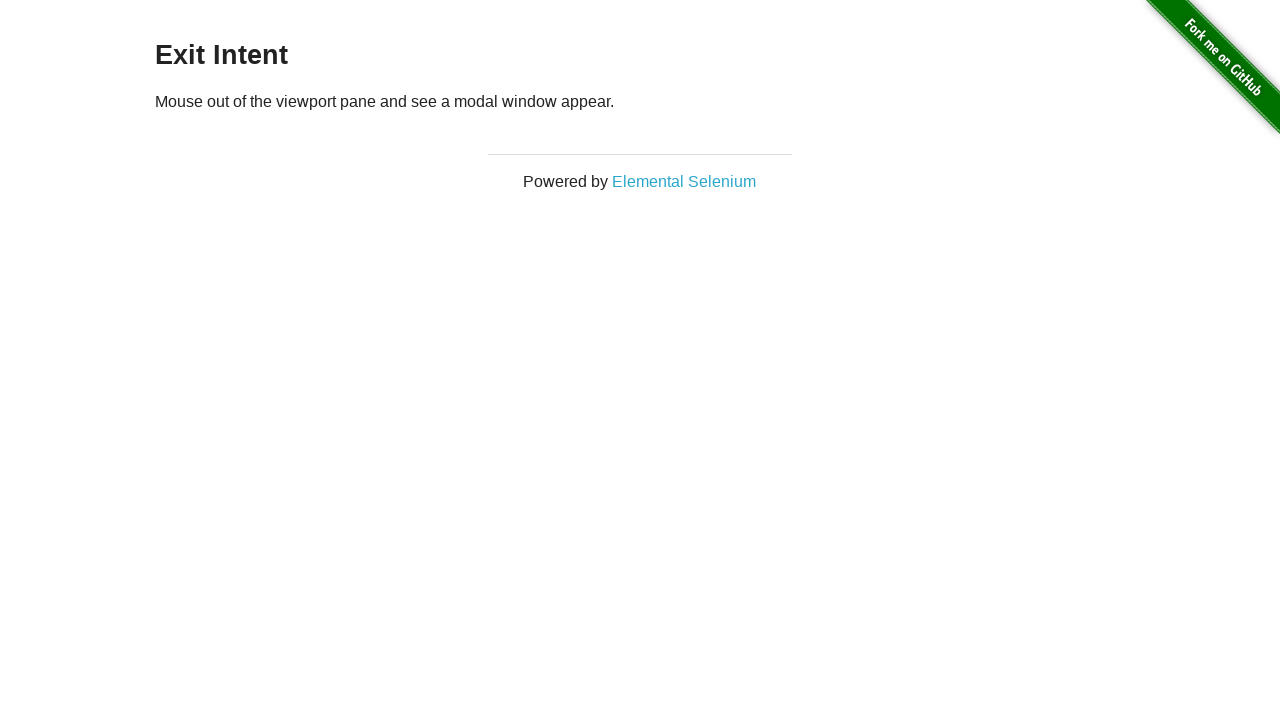

Moved mouse out of viewport to trigger exit intent modal at (500, -1)
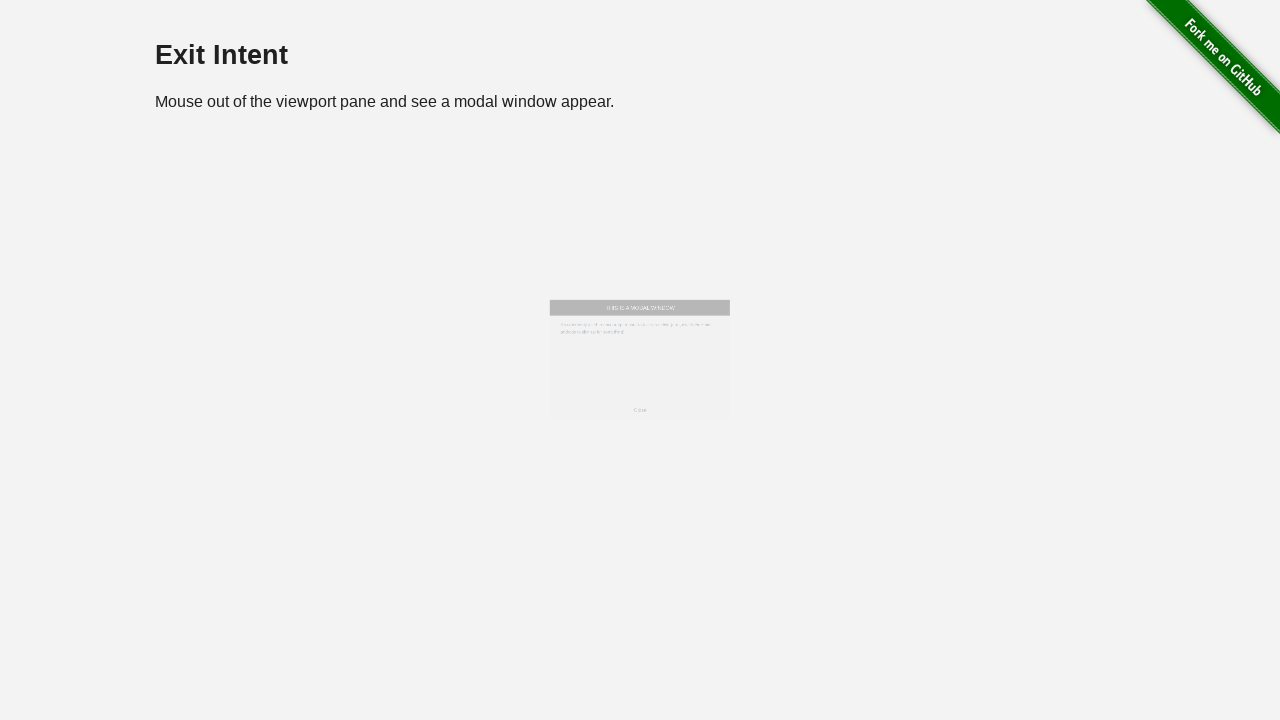

Exit intent modal became visible
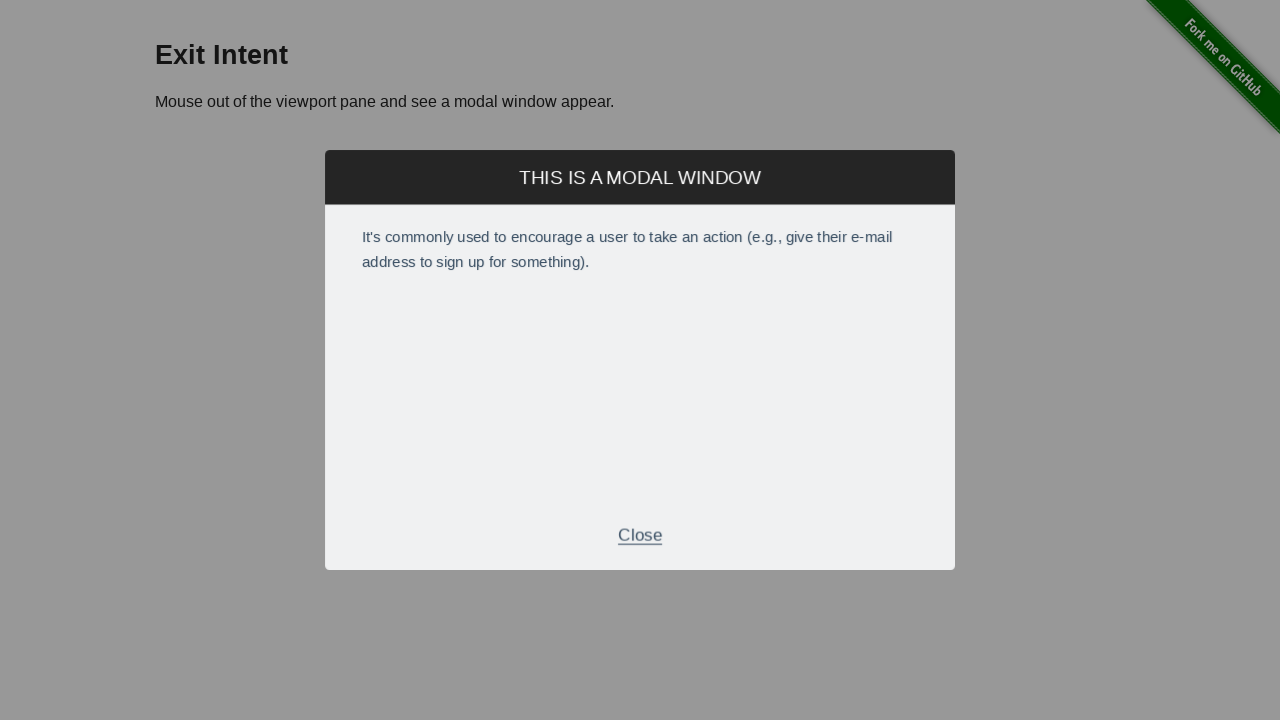

Verified modal is visible
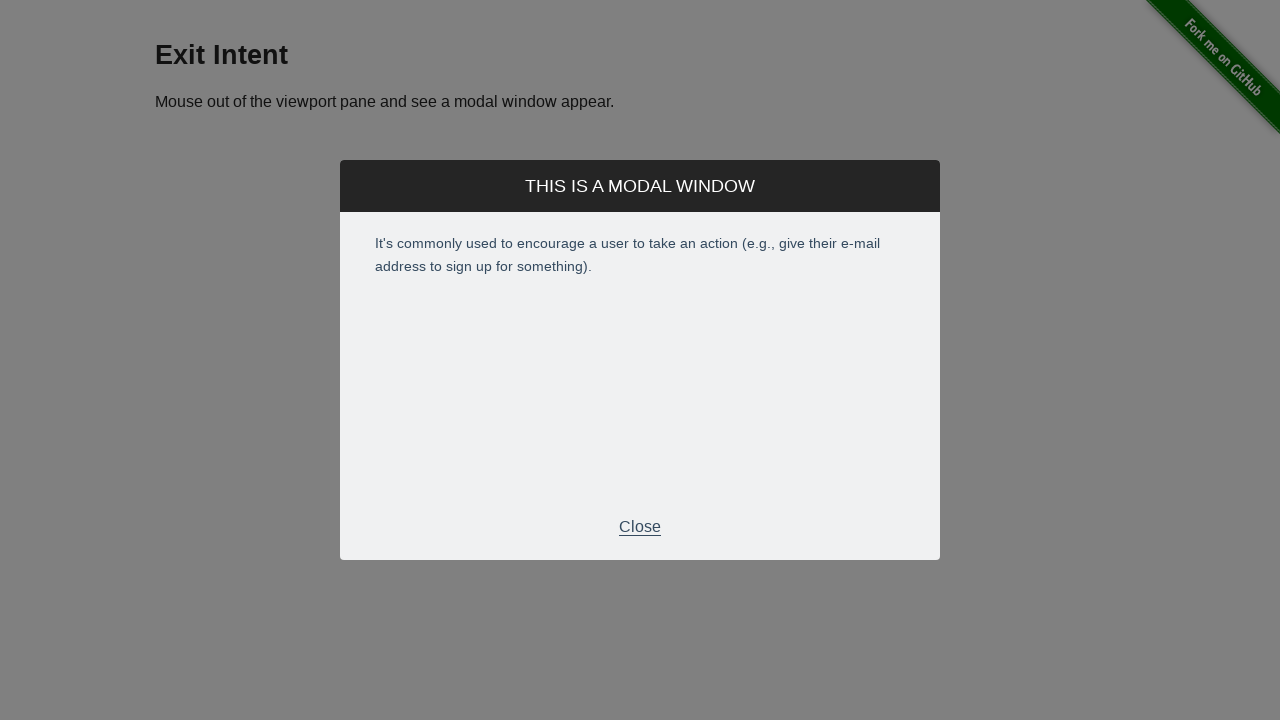

Assertion passed: modal visibility confirmed
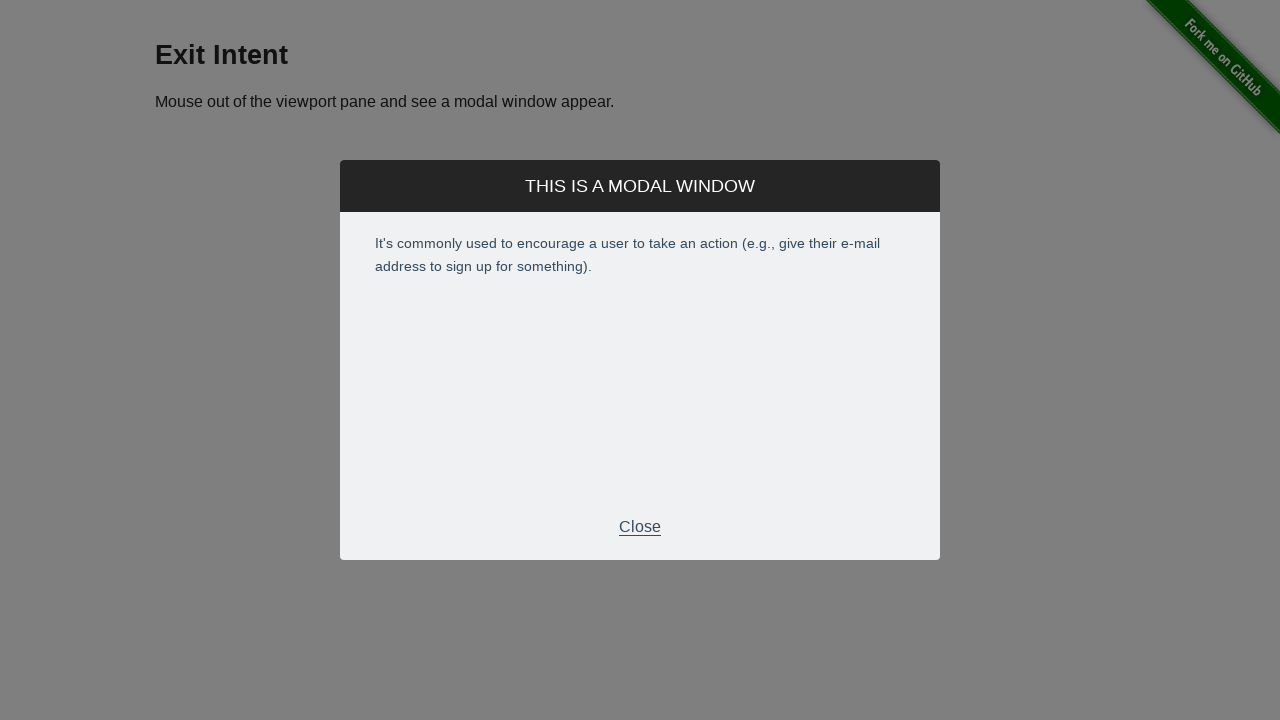

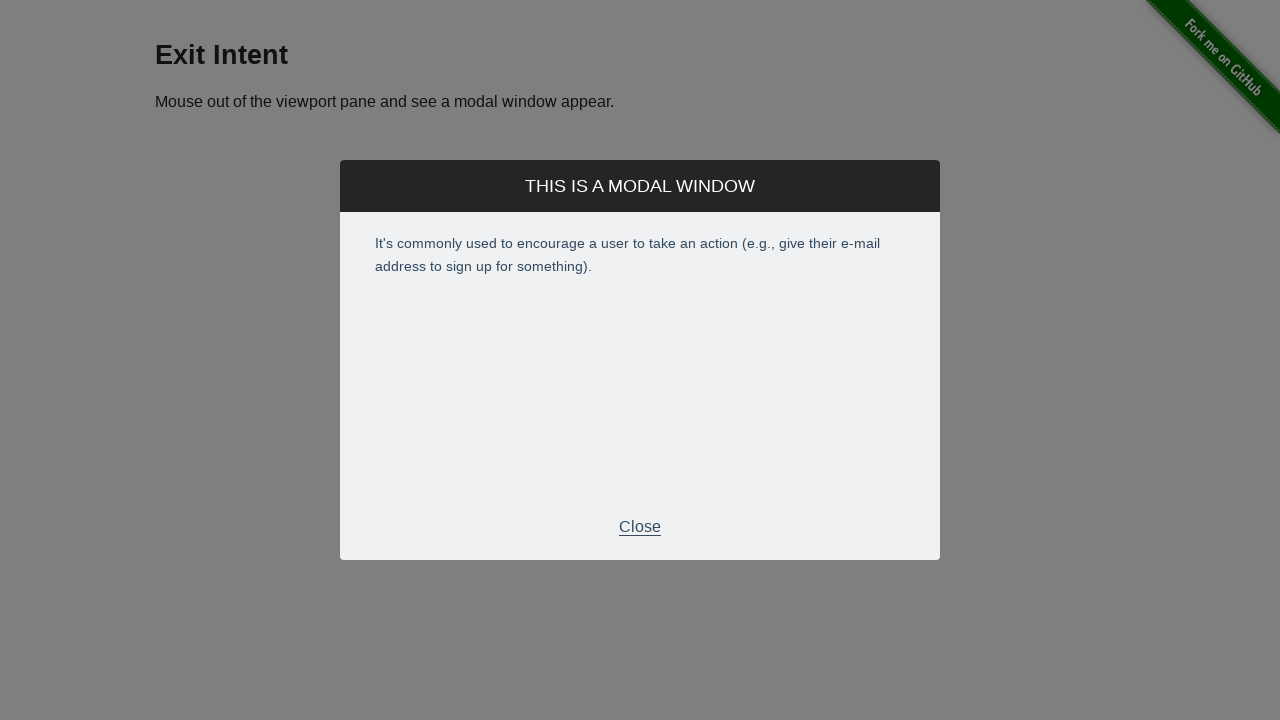